Tests different button interactions (double-click, right-click, and regular click) on the DemoQA buttons page and verifies the corresponding messages appear

Starting URL: https://demoqa.com/buttons

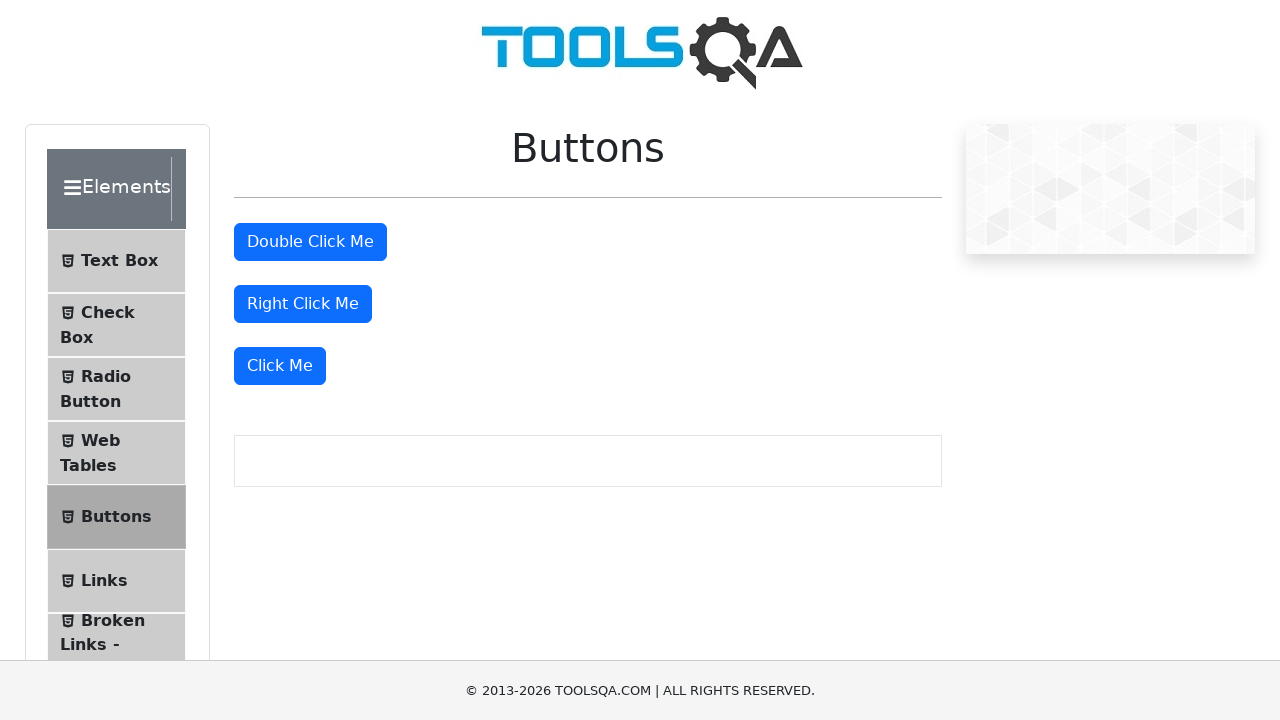

Located double-click button
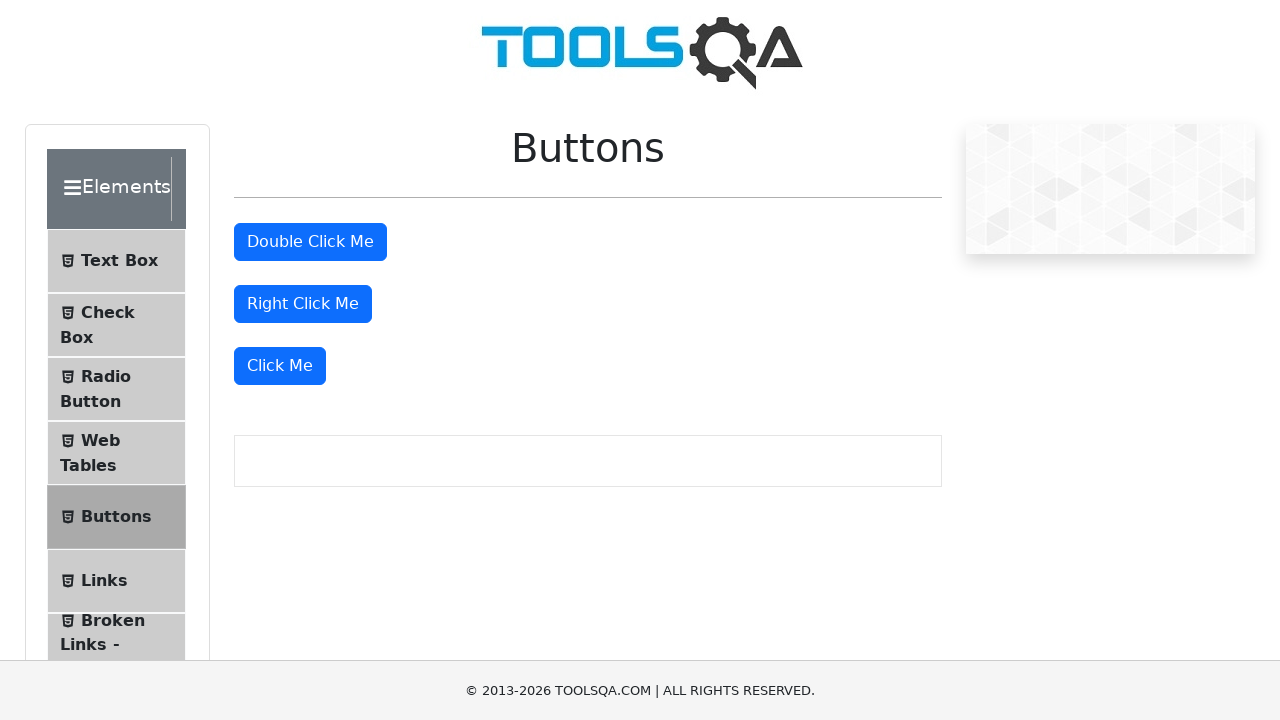

Located right-click button
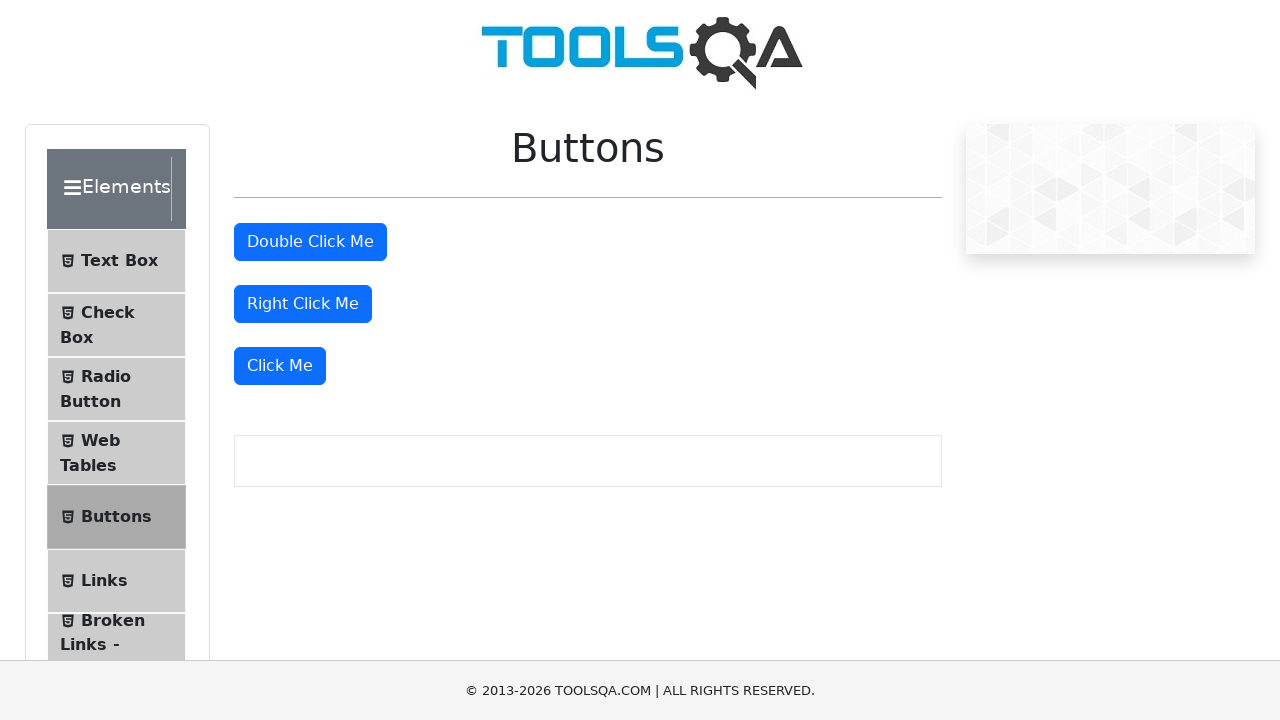

Located 'Click Me' button
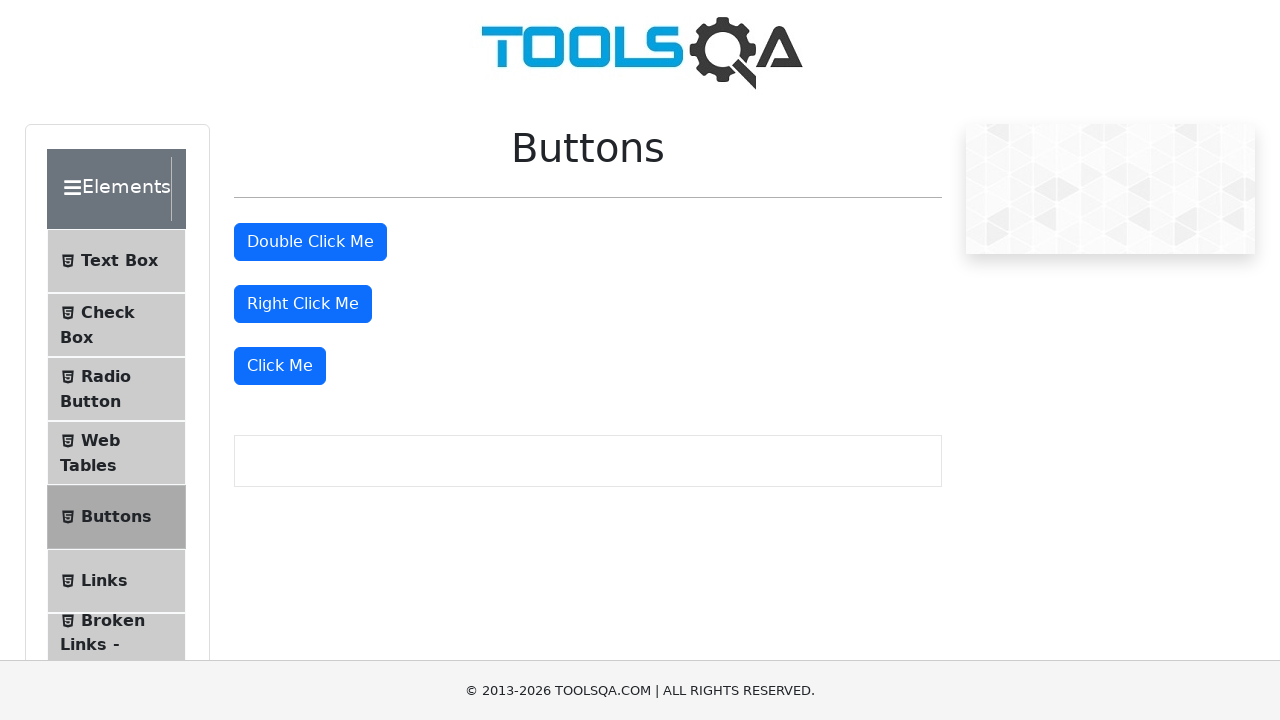

Double-clicked the double-click button at (310, 242) on #doubleClickBtn
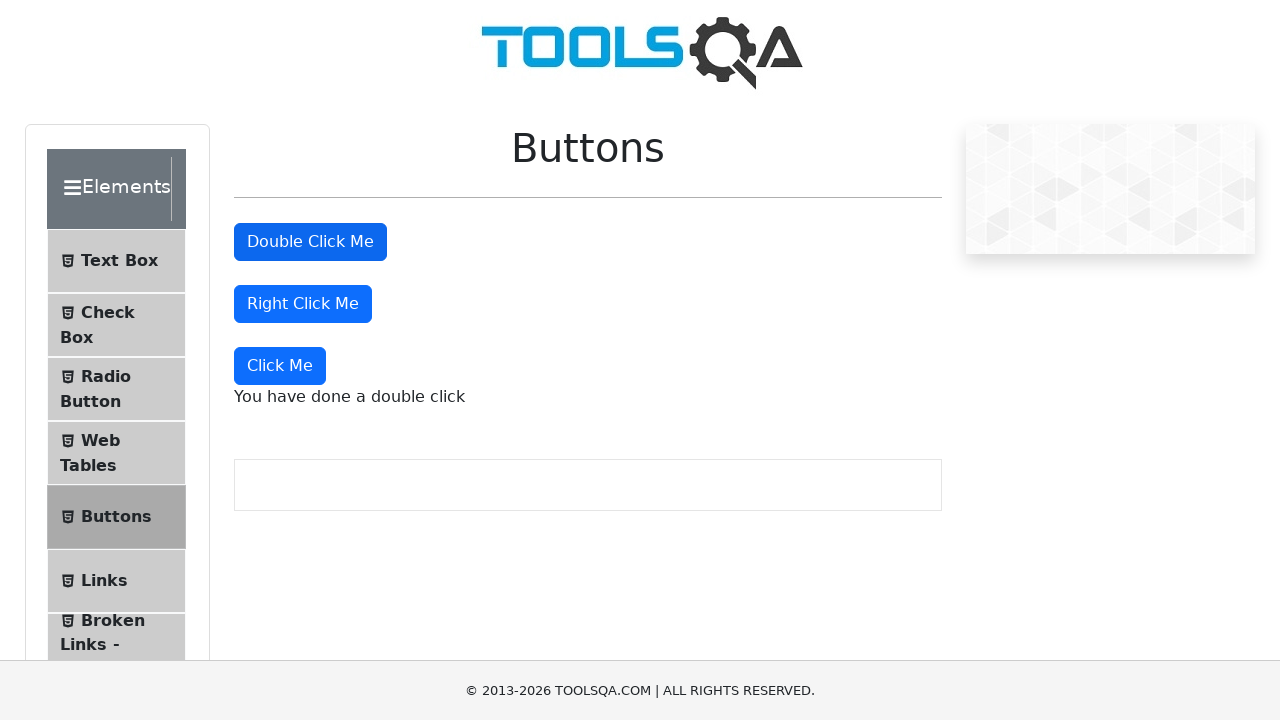

Right-clicked the right-click button at (303, 304) on #rightClickBtn
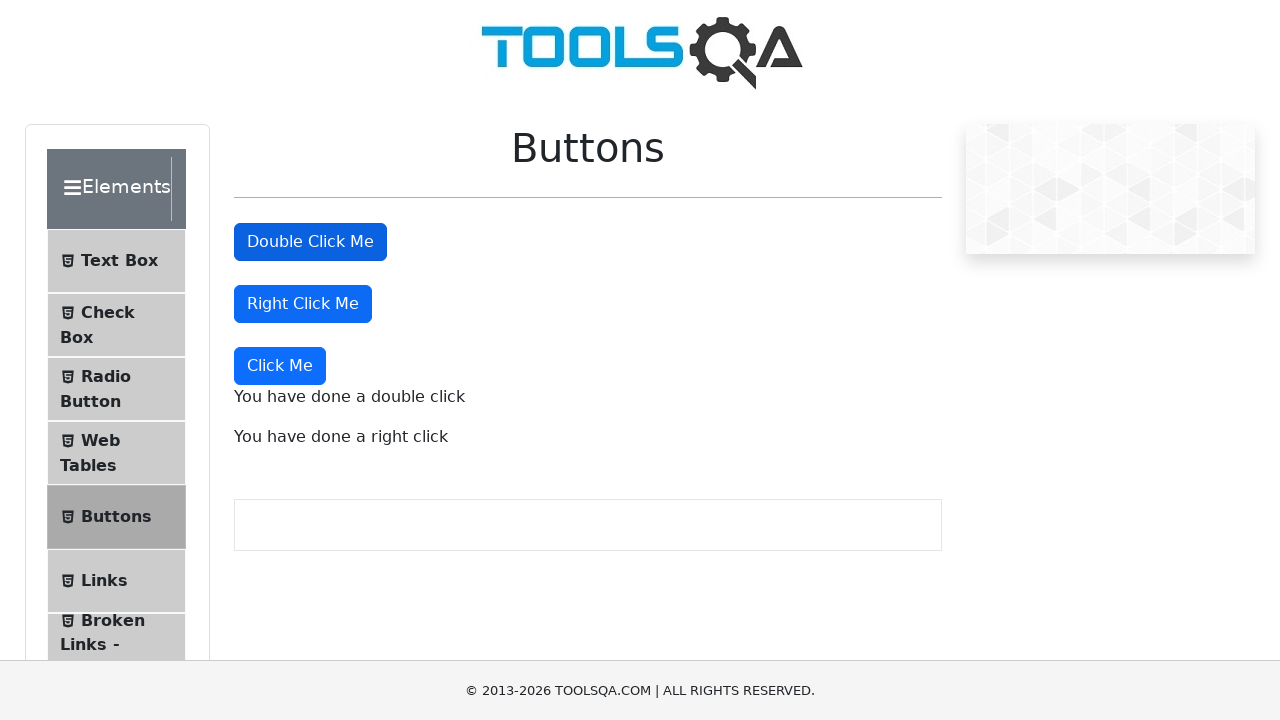

Clicked the 'Click Me' button at (280, 366) on xpath=(//*[.='Click Me'])[2]
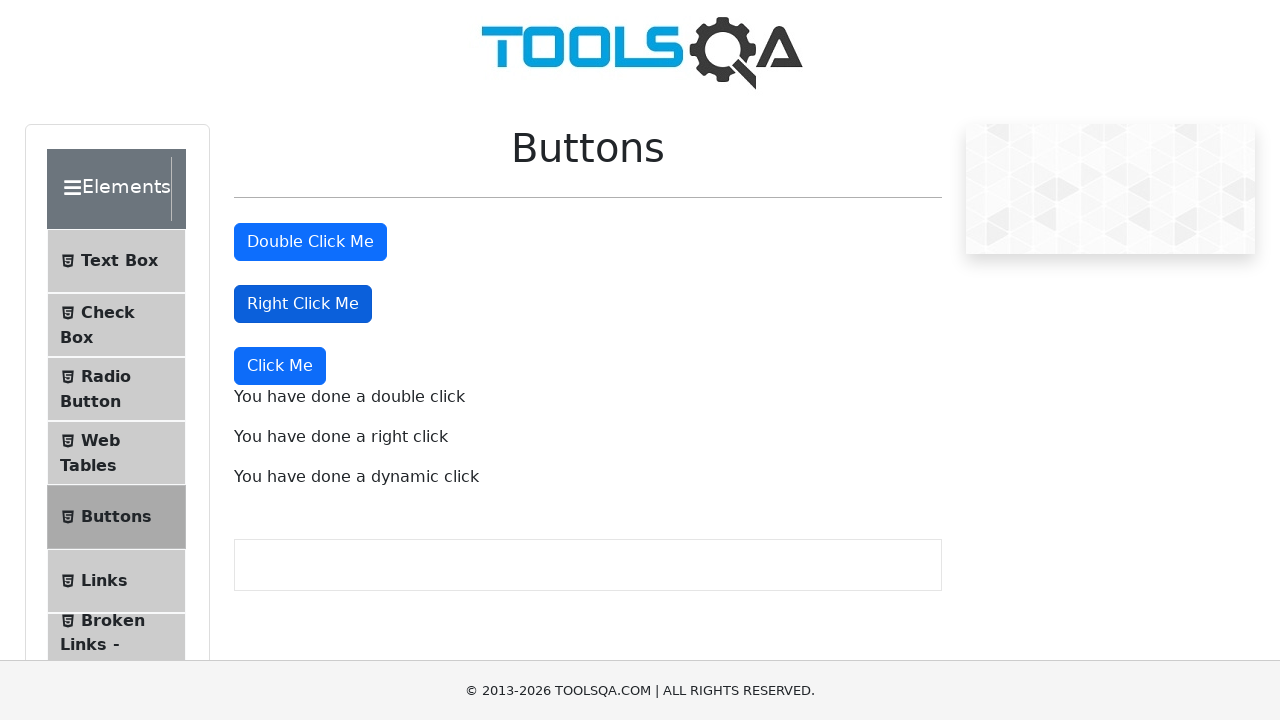

Double-click message appeared
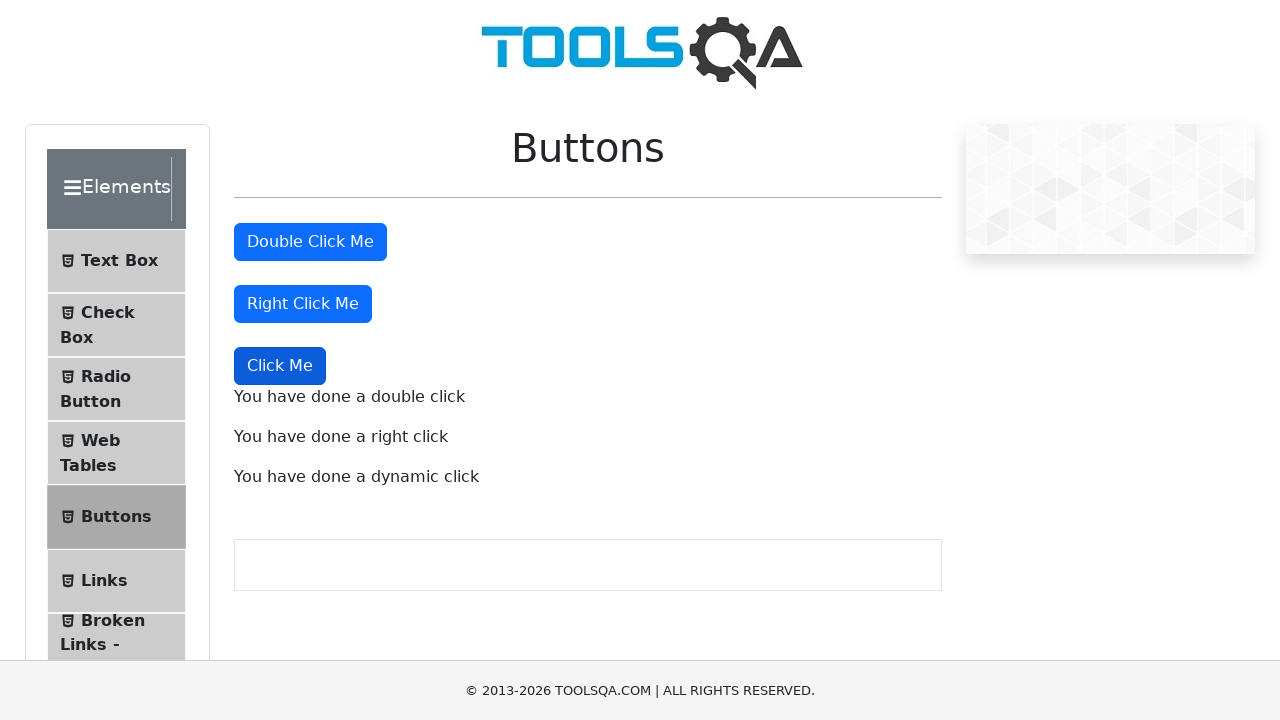

Right-click message appeared
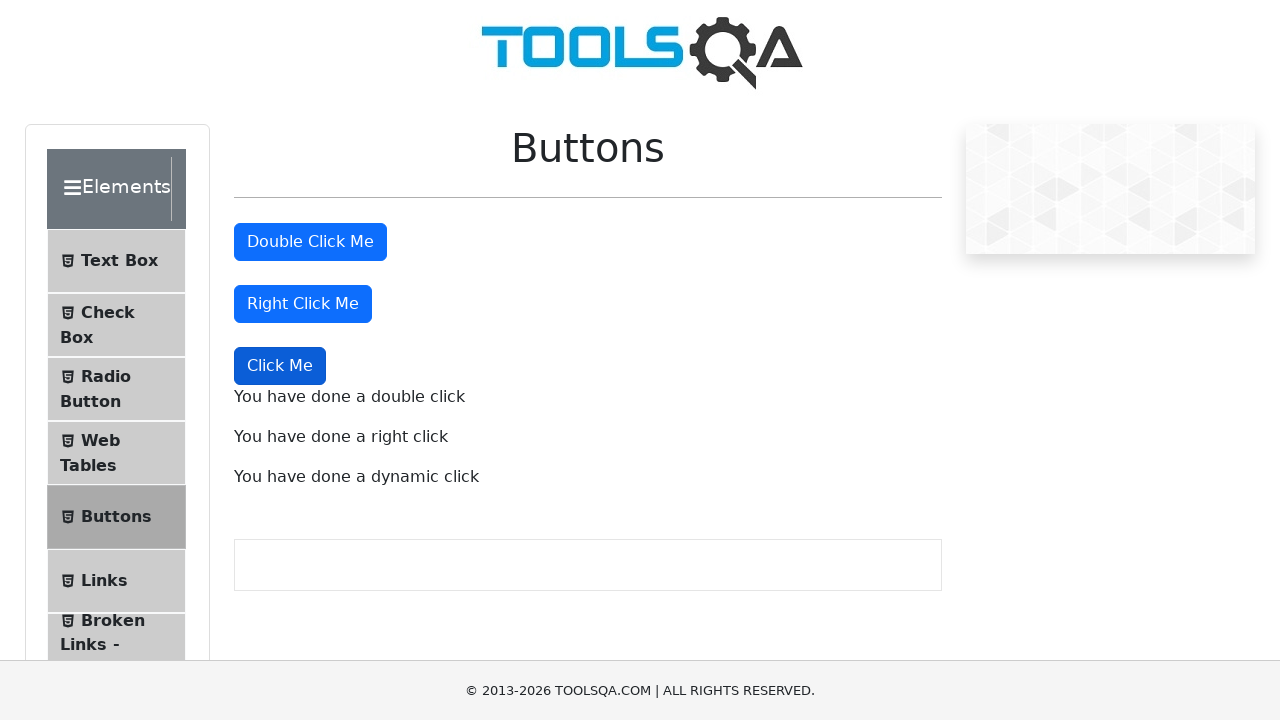

Dynamic click message appeared
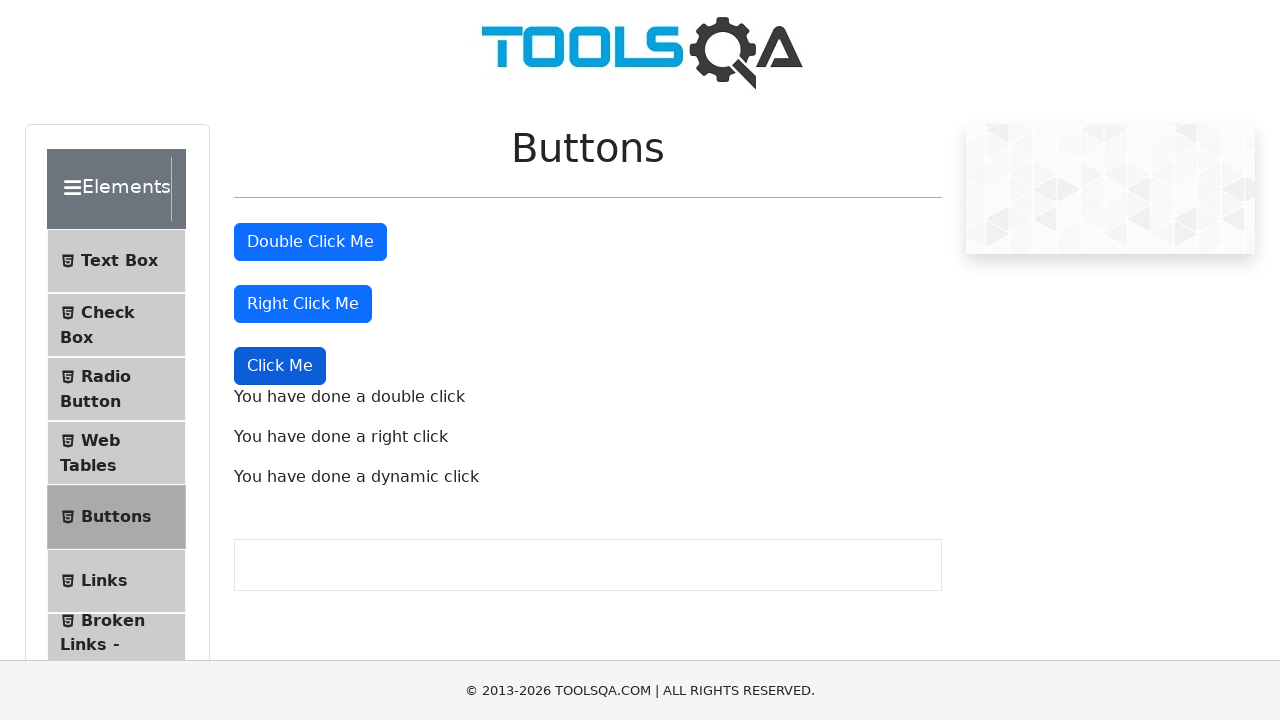

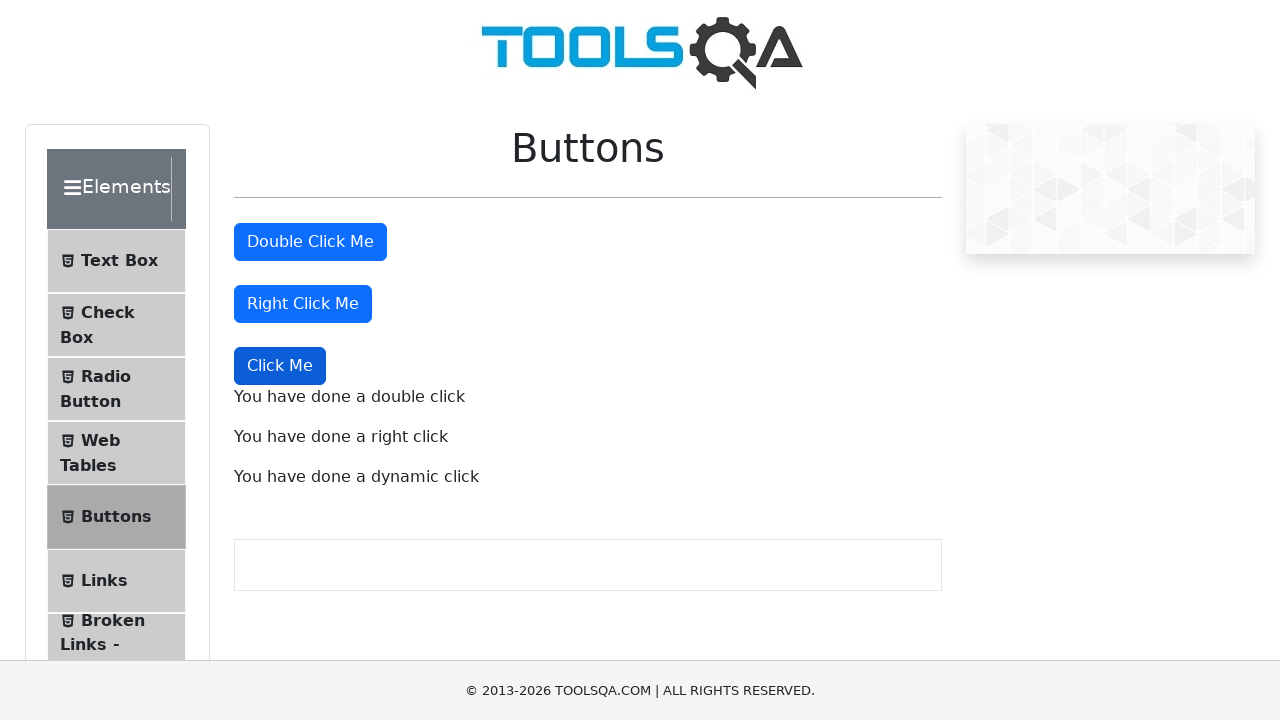